Tests JavaScript prompt alert by clicking a button, entering text into the prompt, accepting it, and verifying the result message

Starting URL: http://the-internet.herokuapp.com/javascript_alerts

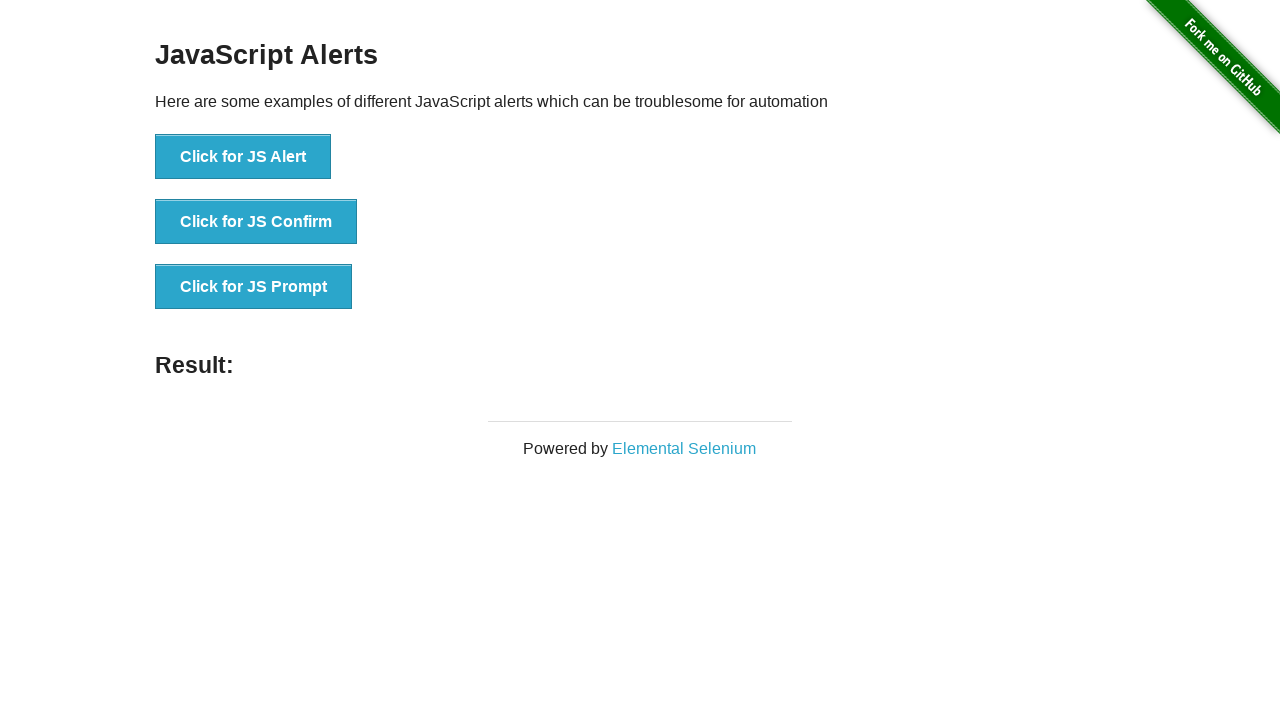

Clicked button to trigger JavaScript prompt alert at (254, 287) on [onclick='jsPrompt()']
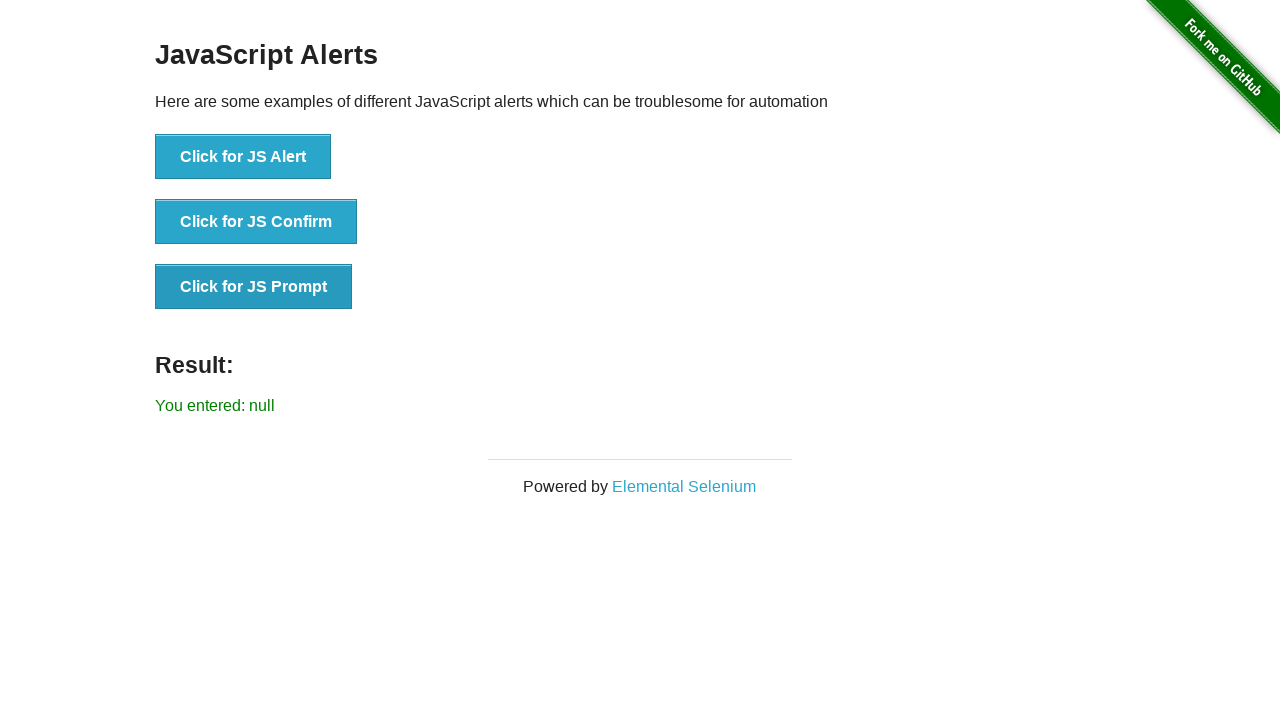

Set up dialog handler to accept prompt with 'Test' text
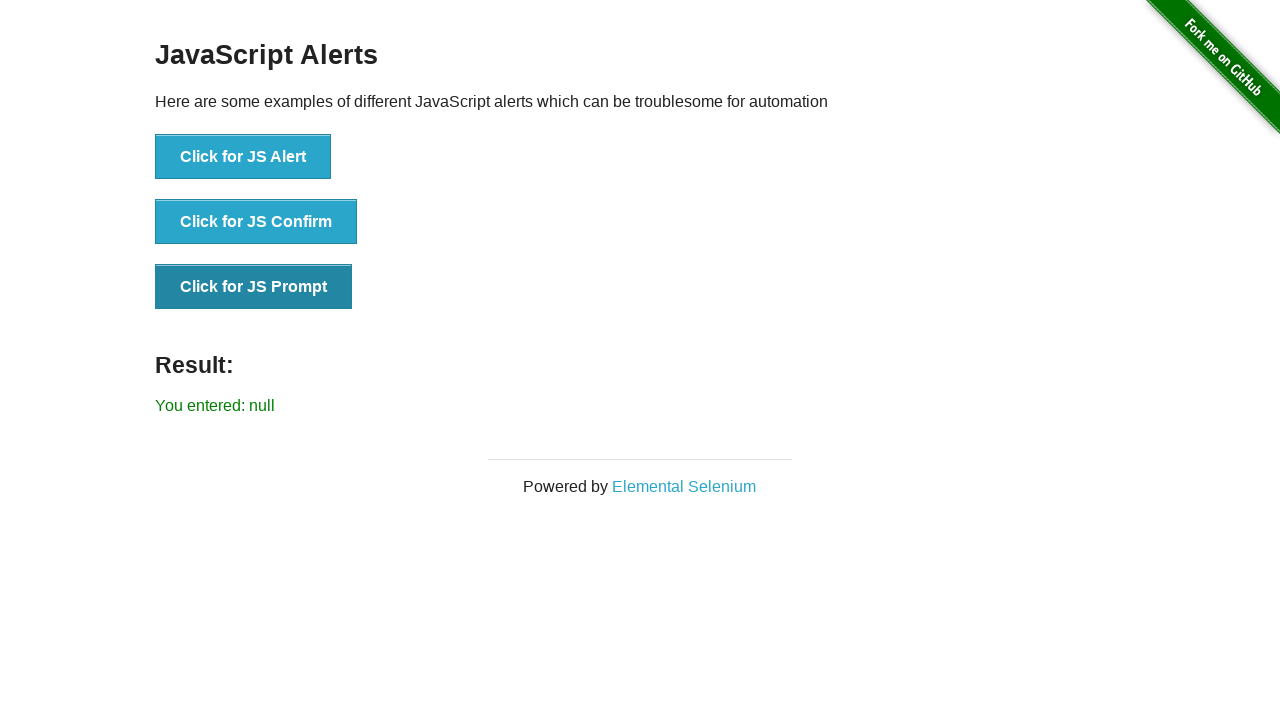

Clicked button again to trigger prompt with handler attached at (254, 287) on [onclick='jsPrompt()']
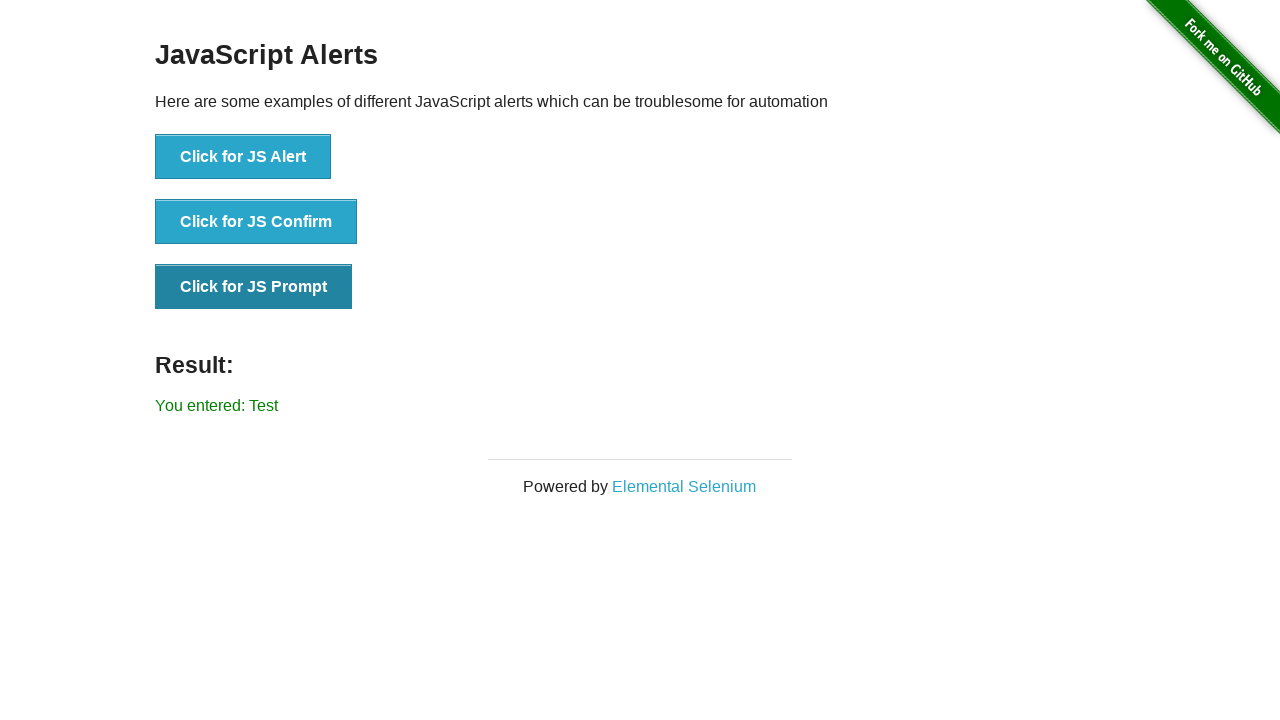

Result message element loaded on page
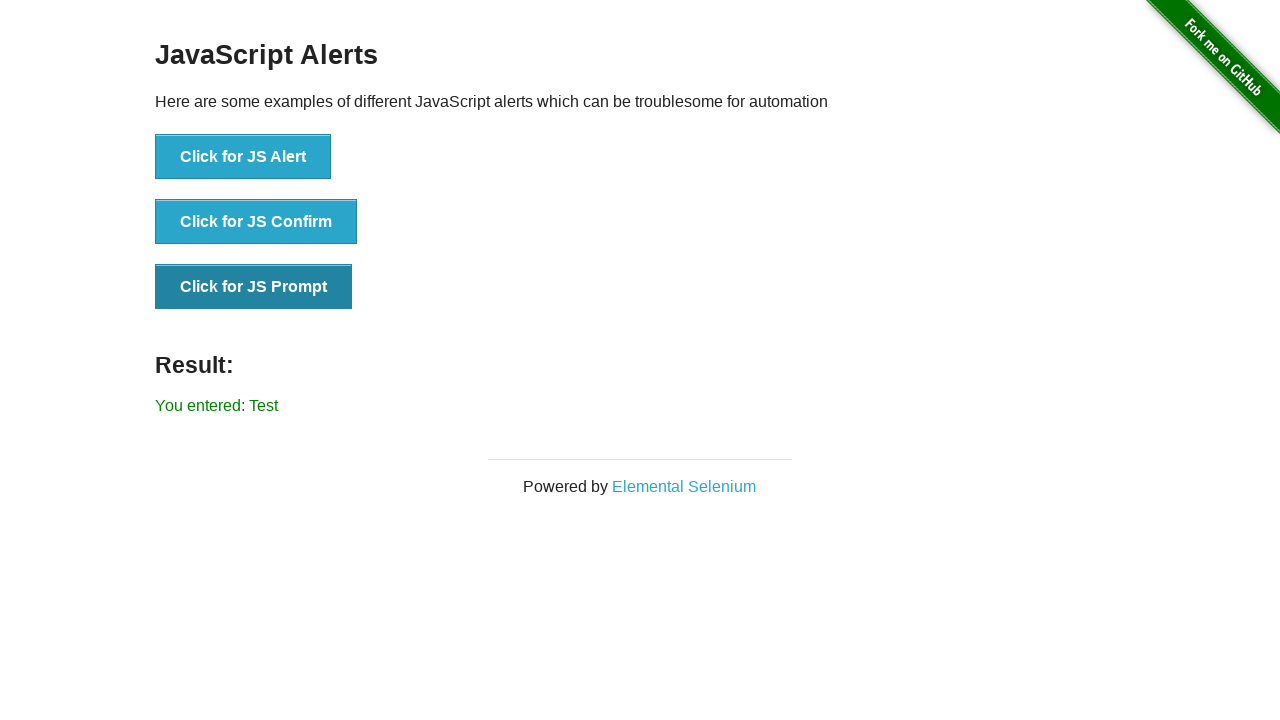

Retrieved result message text from page
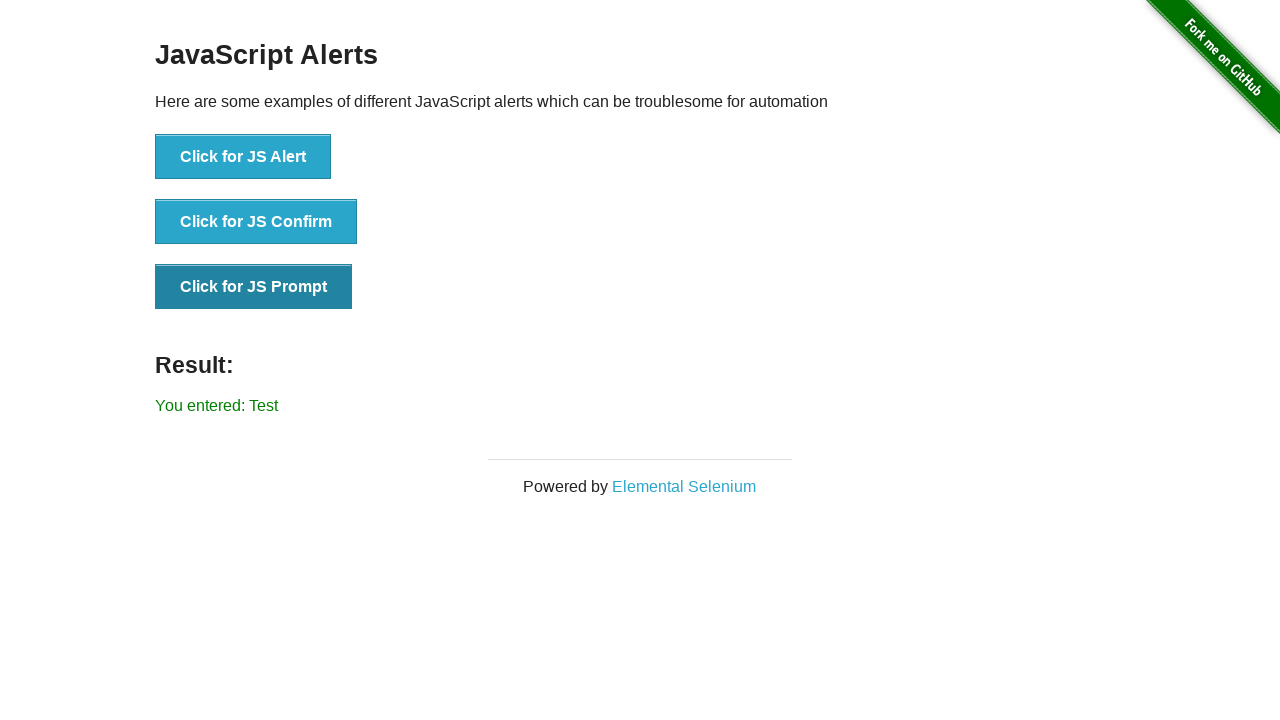

Verified result message displays 'You entered: Test'
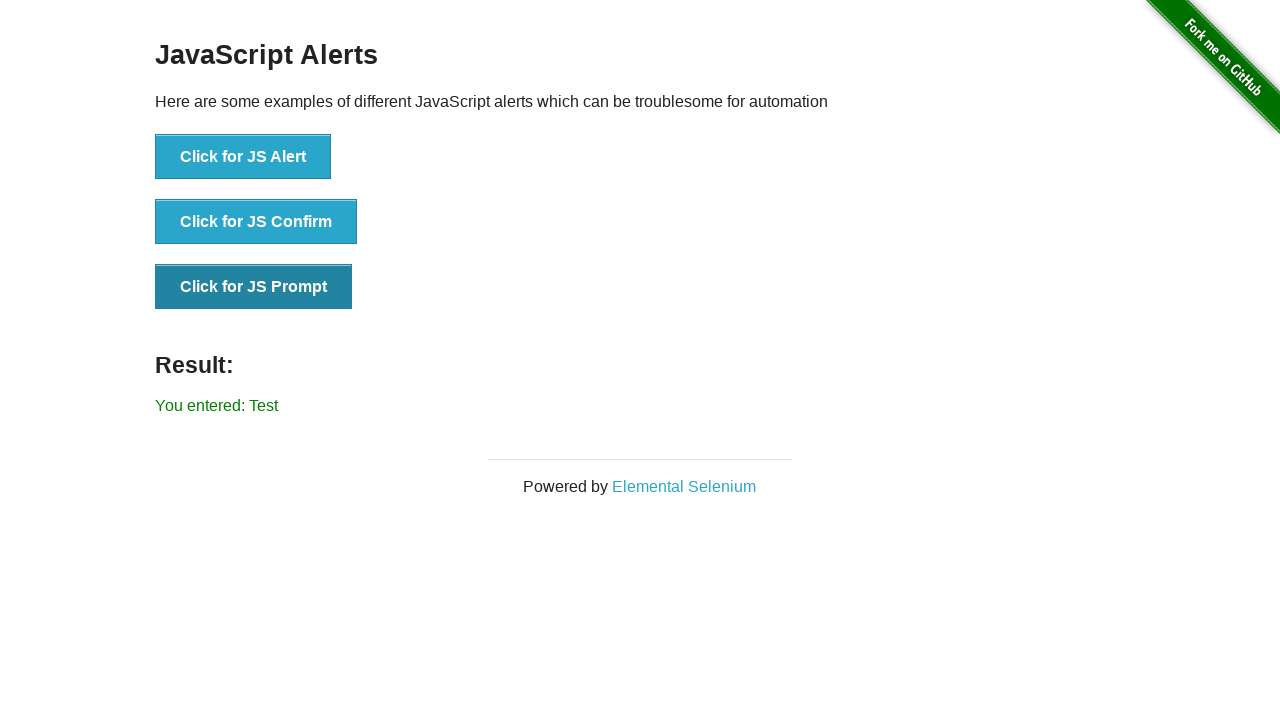

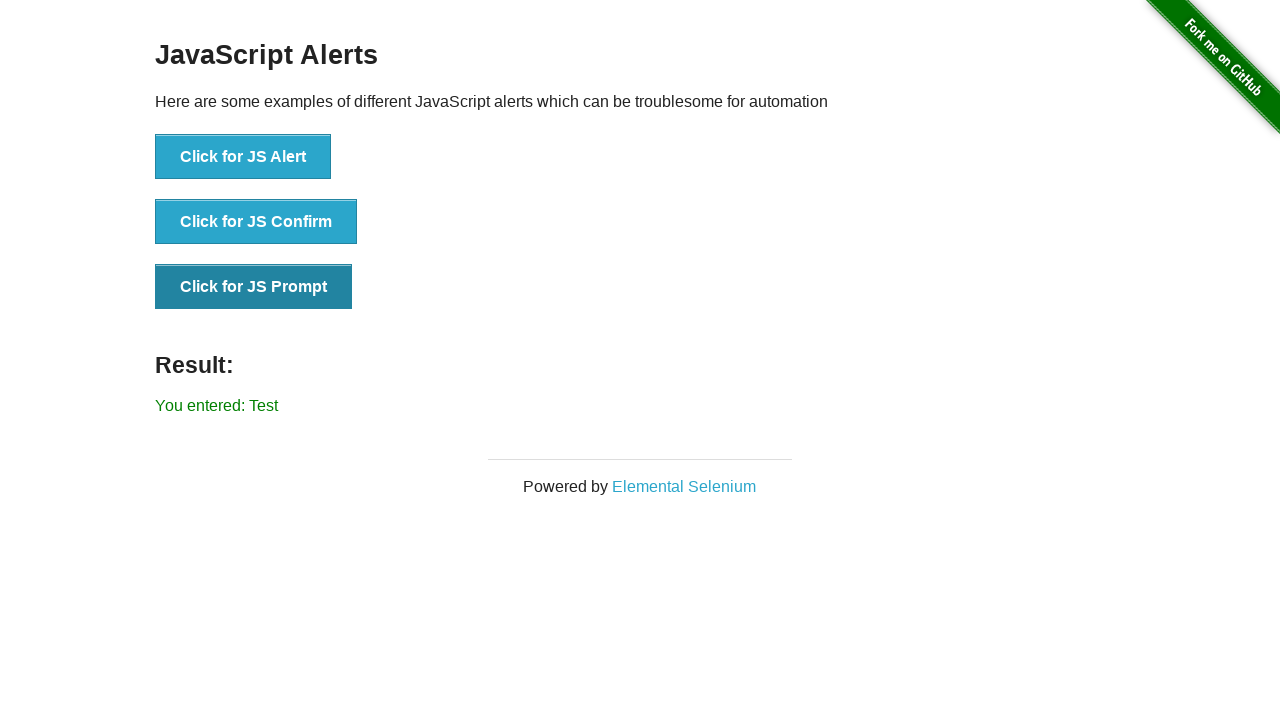